Tests the "Get started" link on the Playwright homepage by clicking it and verifying the Installation heading appears

Starting URL: https://playwright.dev/

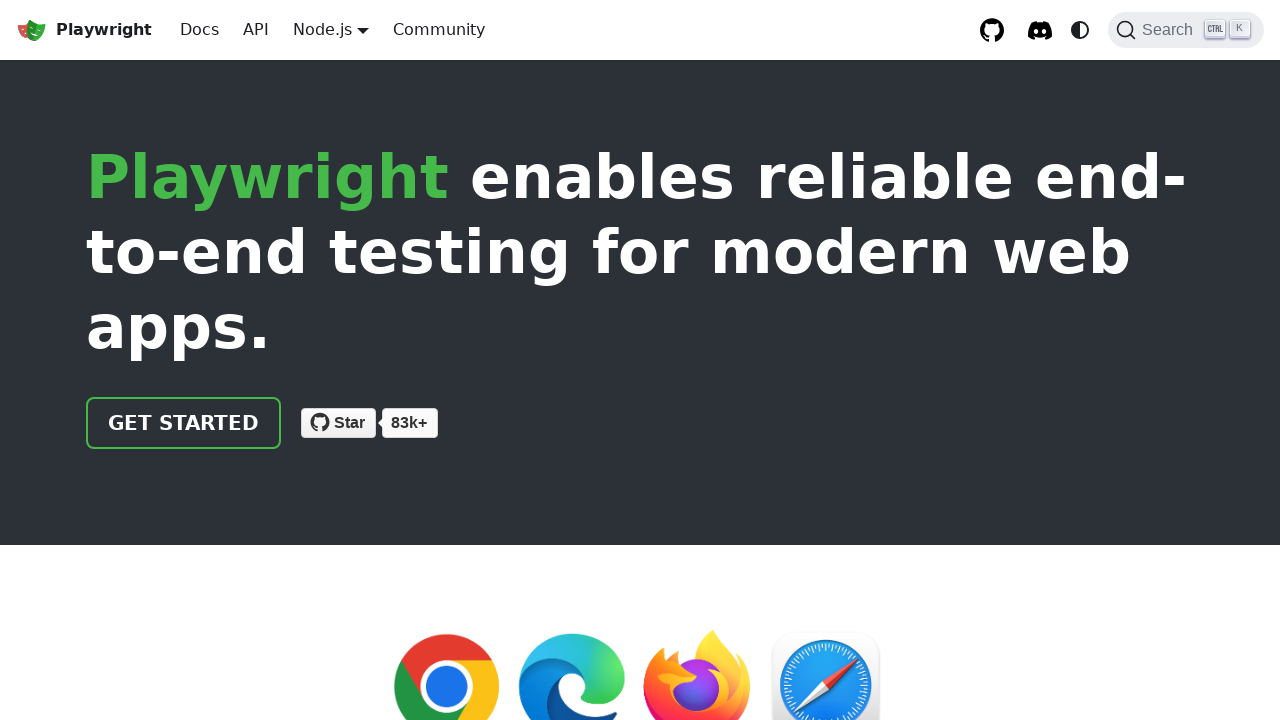

Clicked the 'Get started' link on Playwright homepage at (184, 423) on internal:role=link[name="Get started"i]
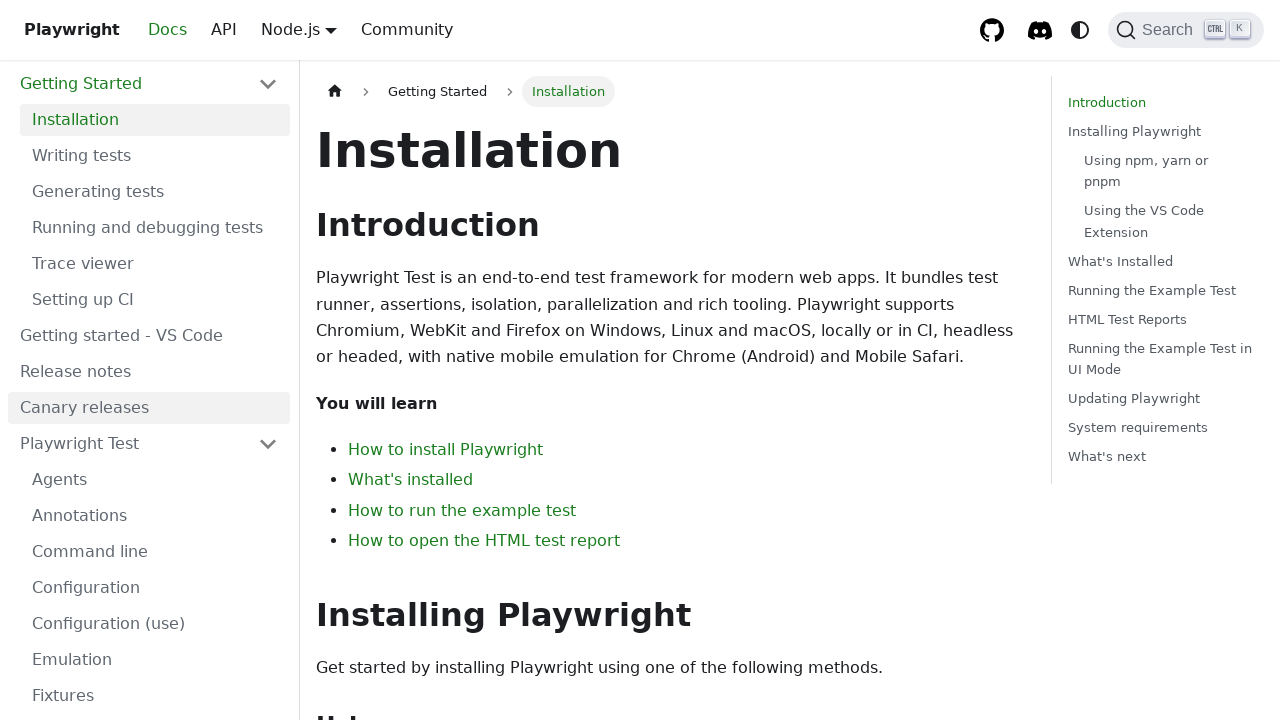

Verified that the Installation heading is visible
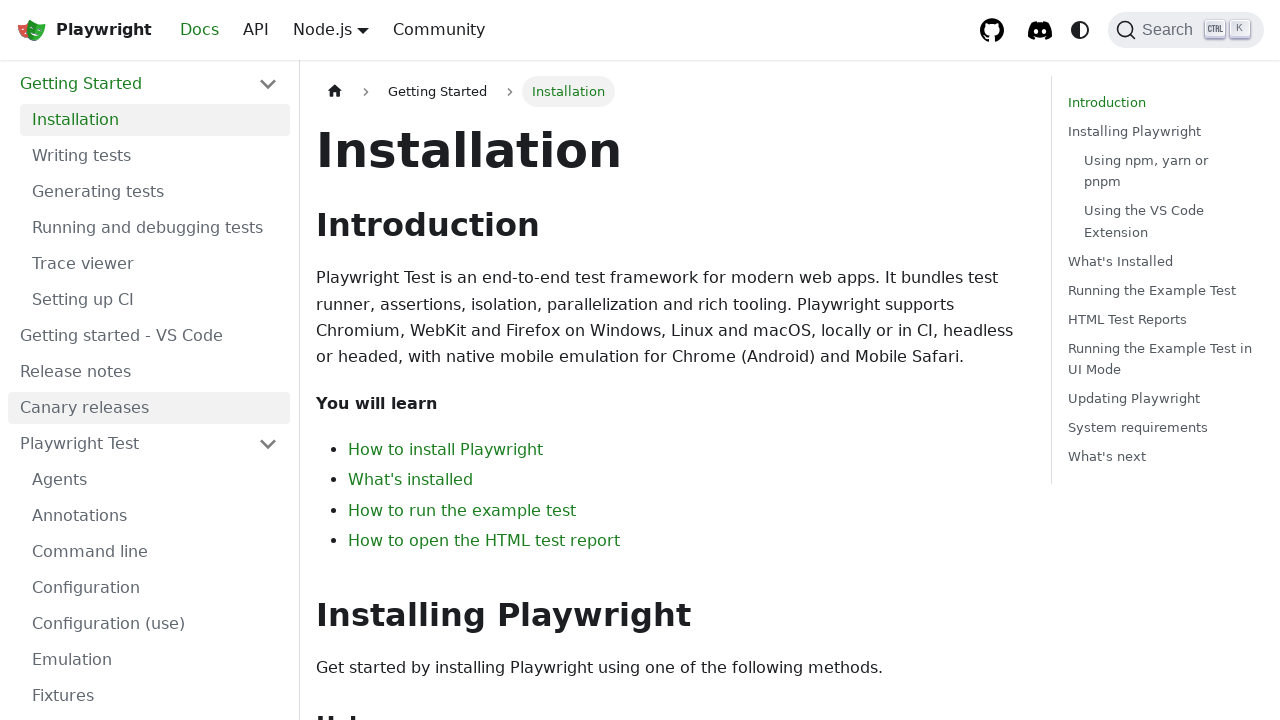

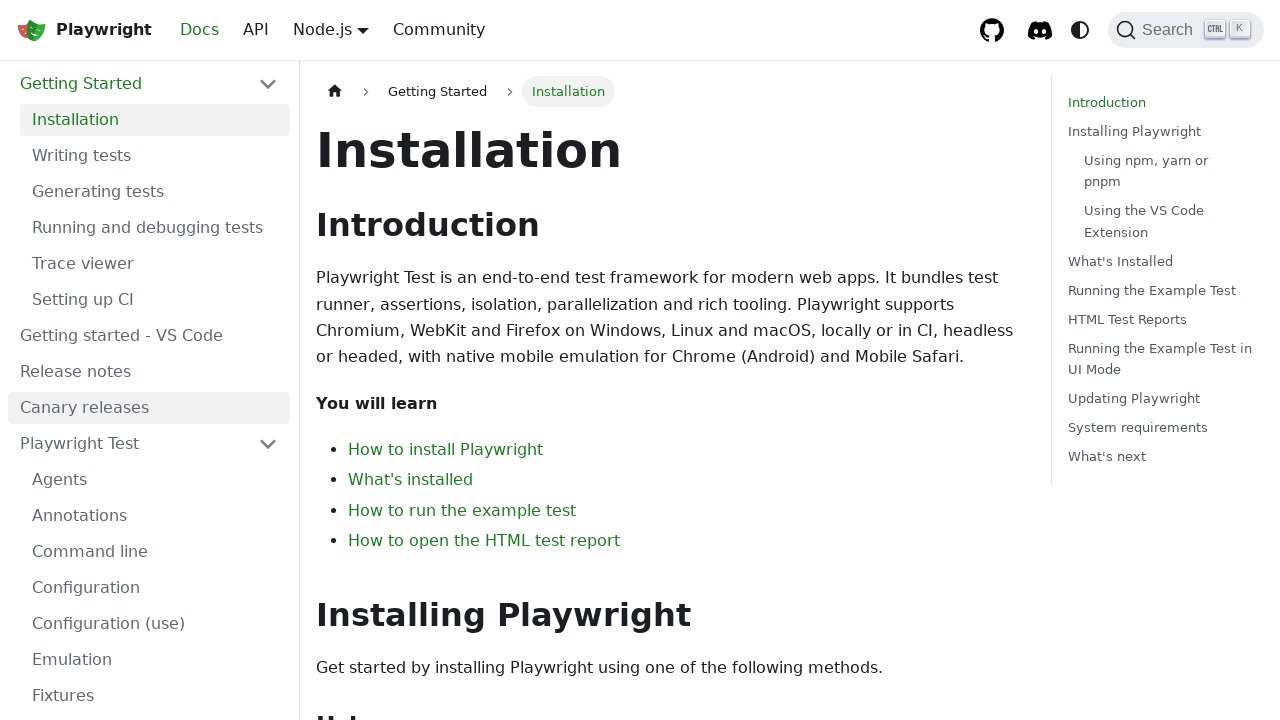